Navigates to Hacker News homepage, verifies that posts are loaded, and clicks through to the next page of posts

Starting URL: https://news.ycombinator.com/

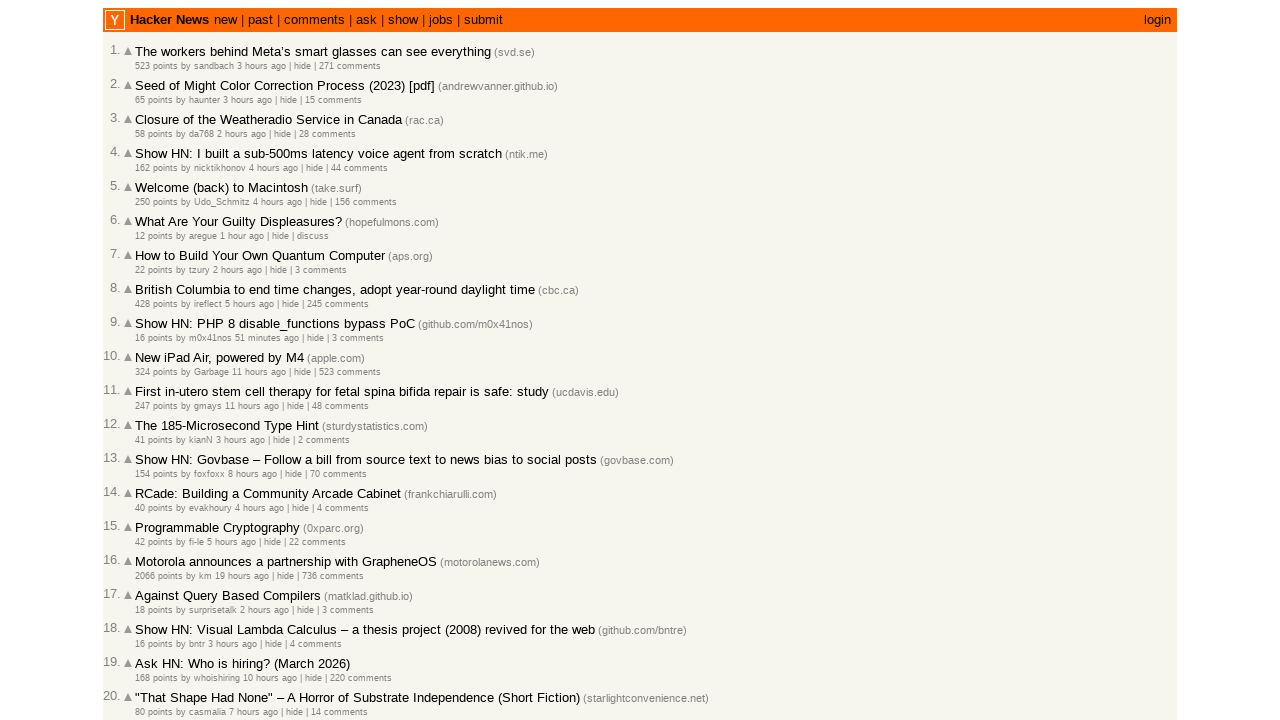

Waited for posts to load on Hacker News homepage
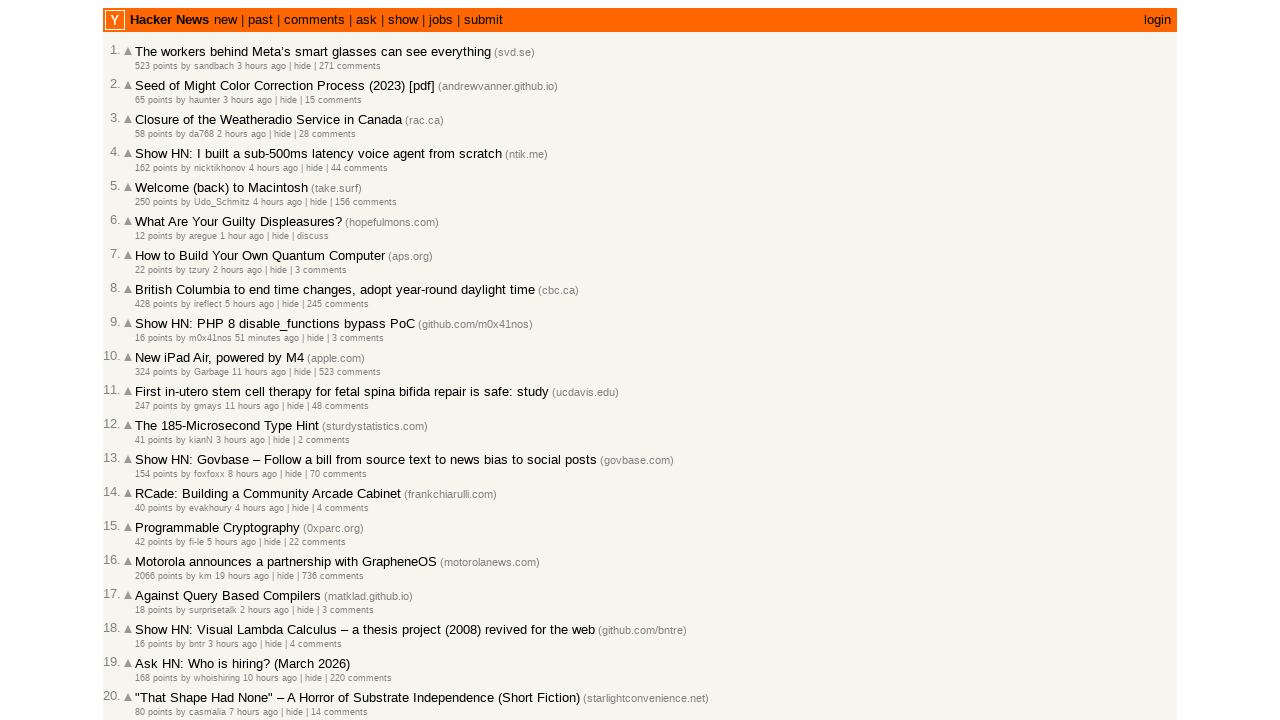

Verified post title links are present
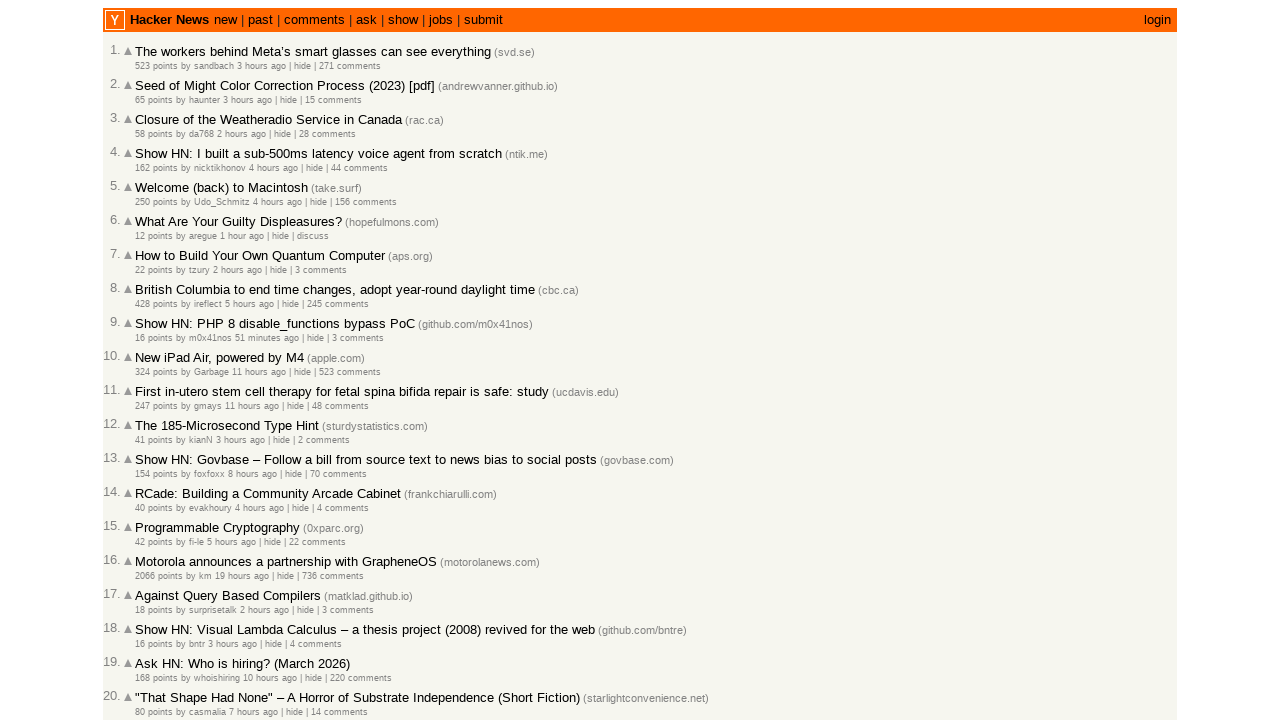

Verified post rank elements are present
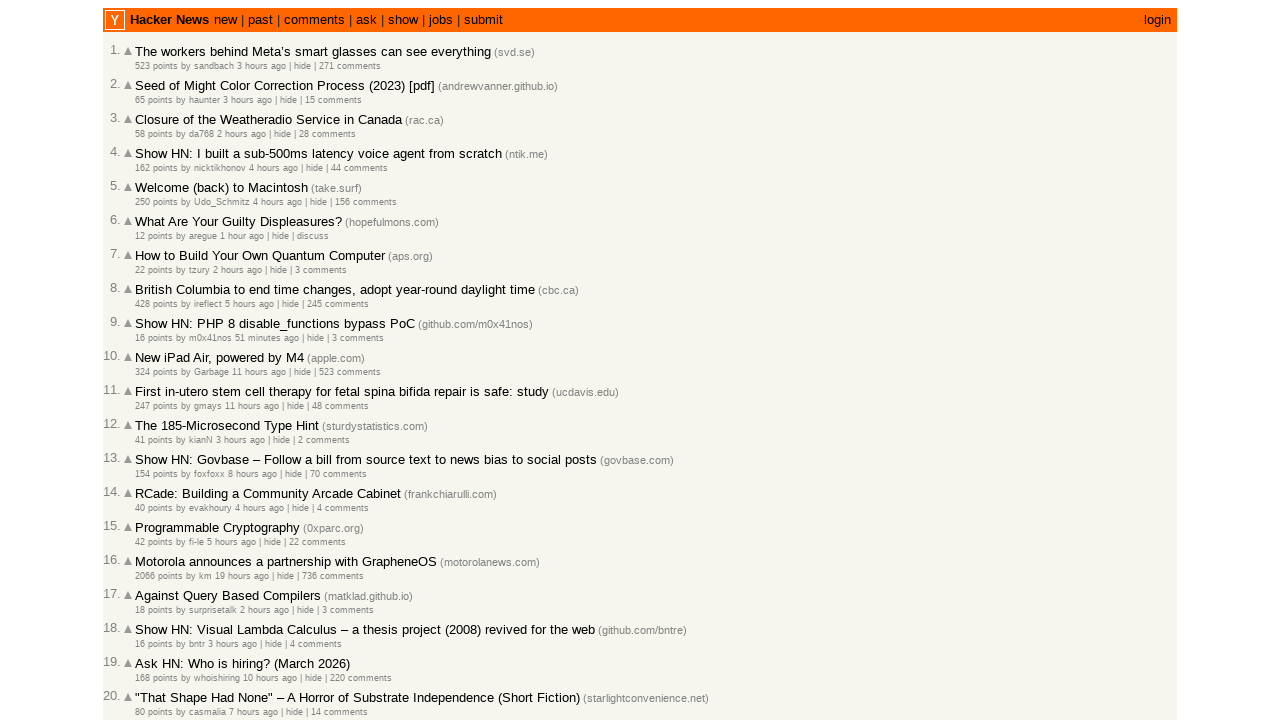

Clicked the 'More' link to navigate to the next page at (149, 616) on .morelink
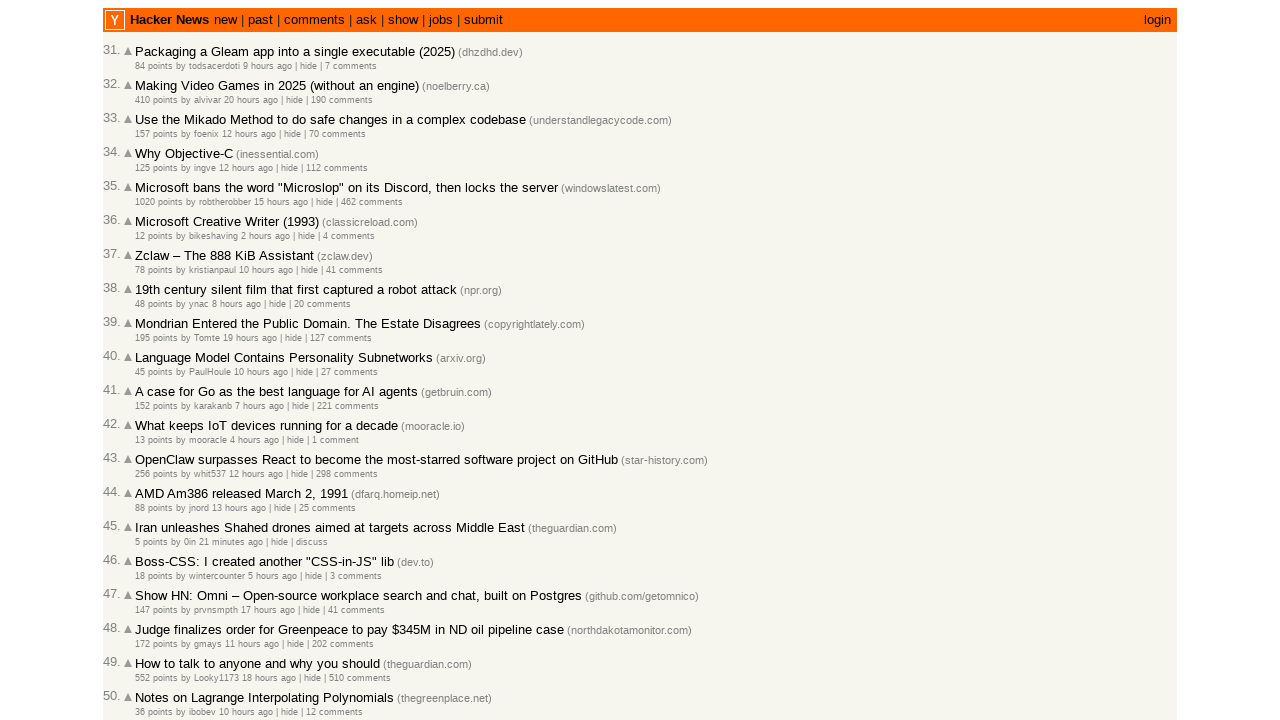

Waited for new posts to load on the next page
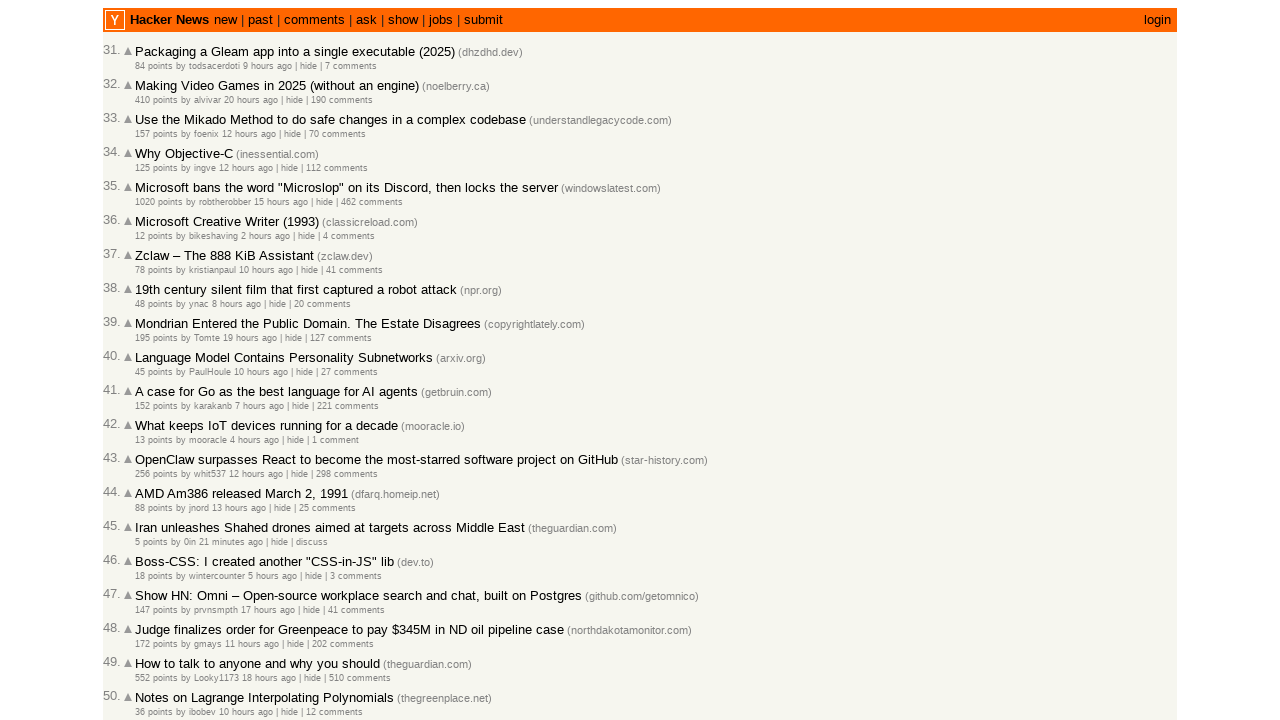

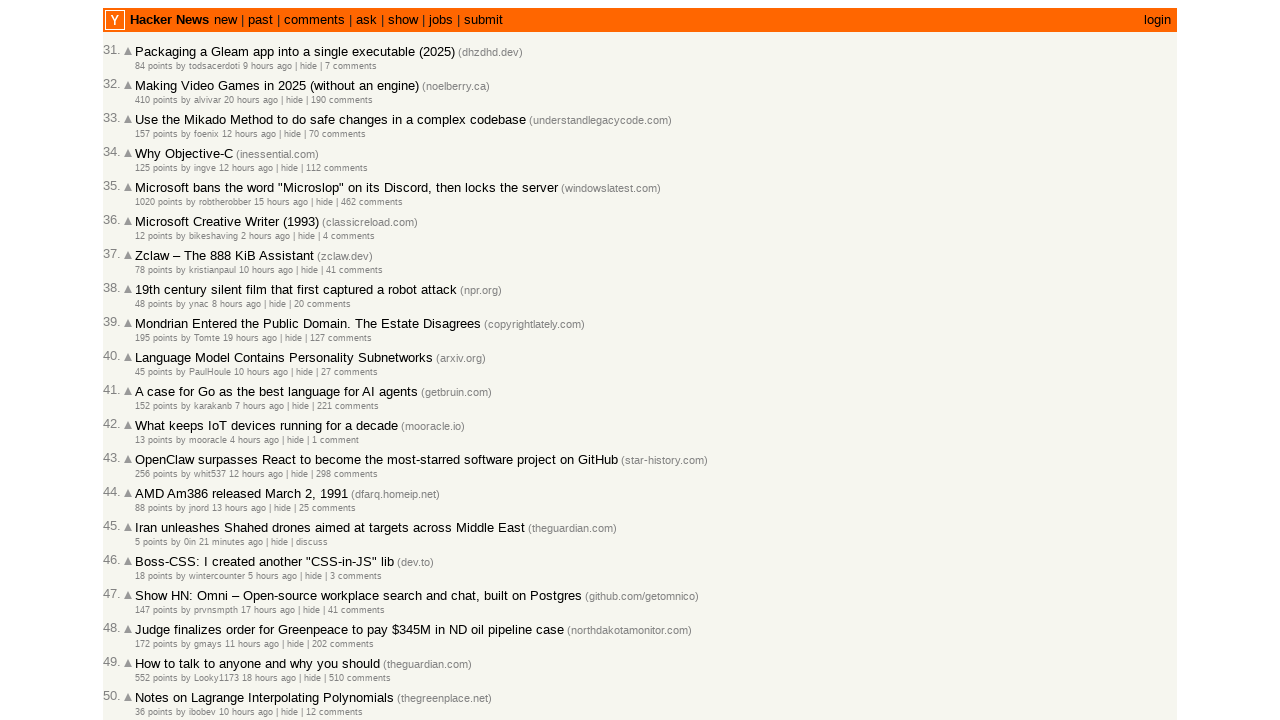